Tests adding specific products (Cucumber, Brocolli, Beetroot) to cart on an e-commerce practice site by iterating through product list and clicking add buttons for matching items

Starting URL: https://rahulshettyacademy.com/seleniumPractise/#/

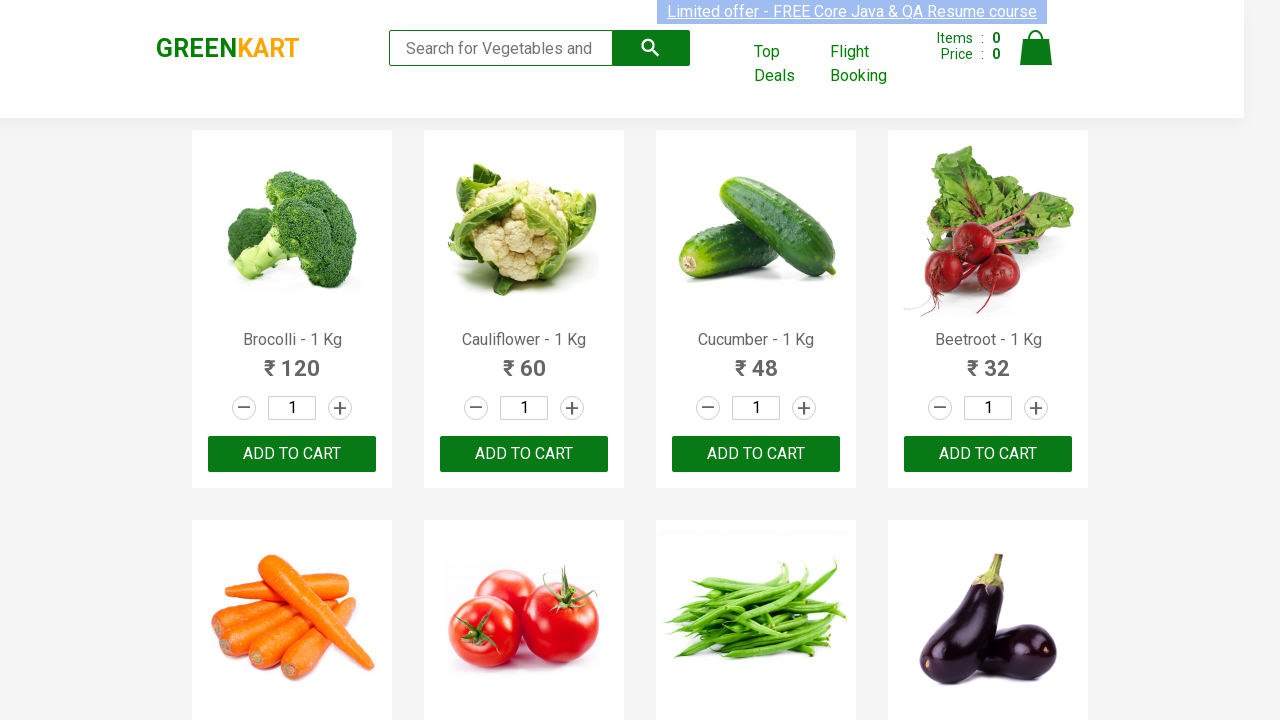

Waited for product list to load
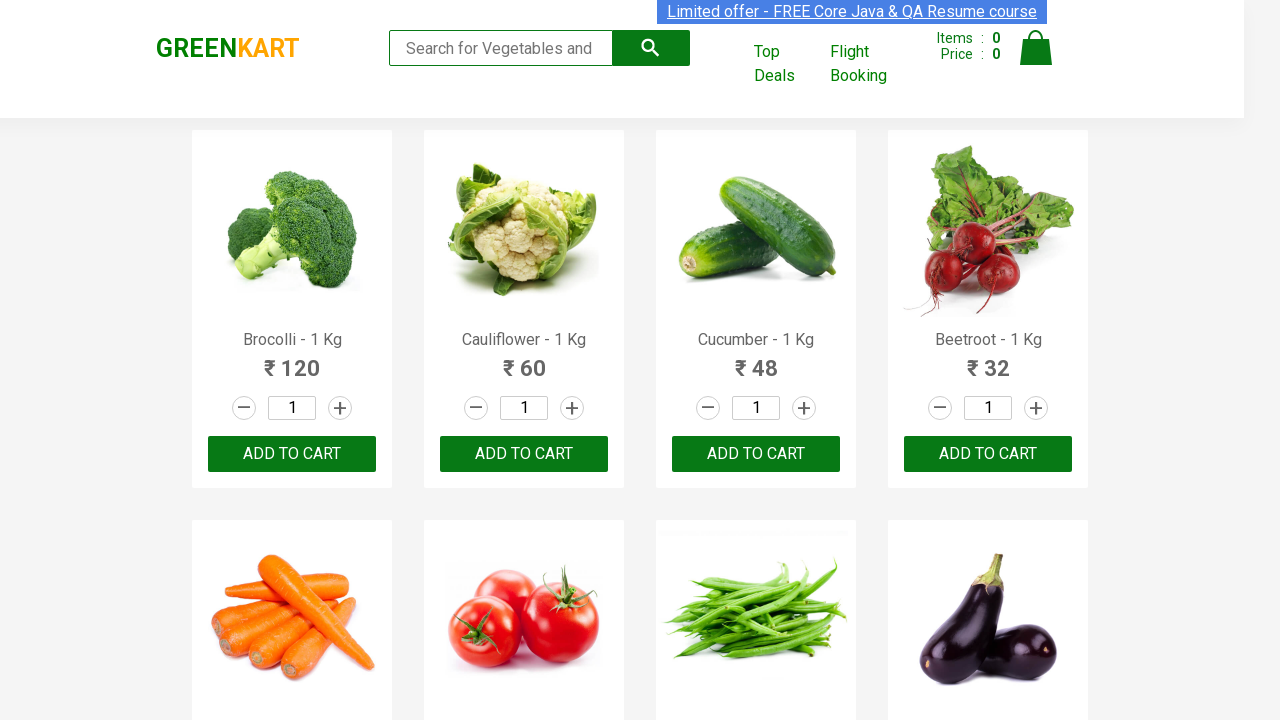

Retrieved all product elements from the page
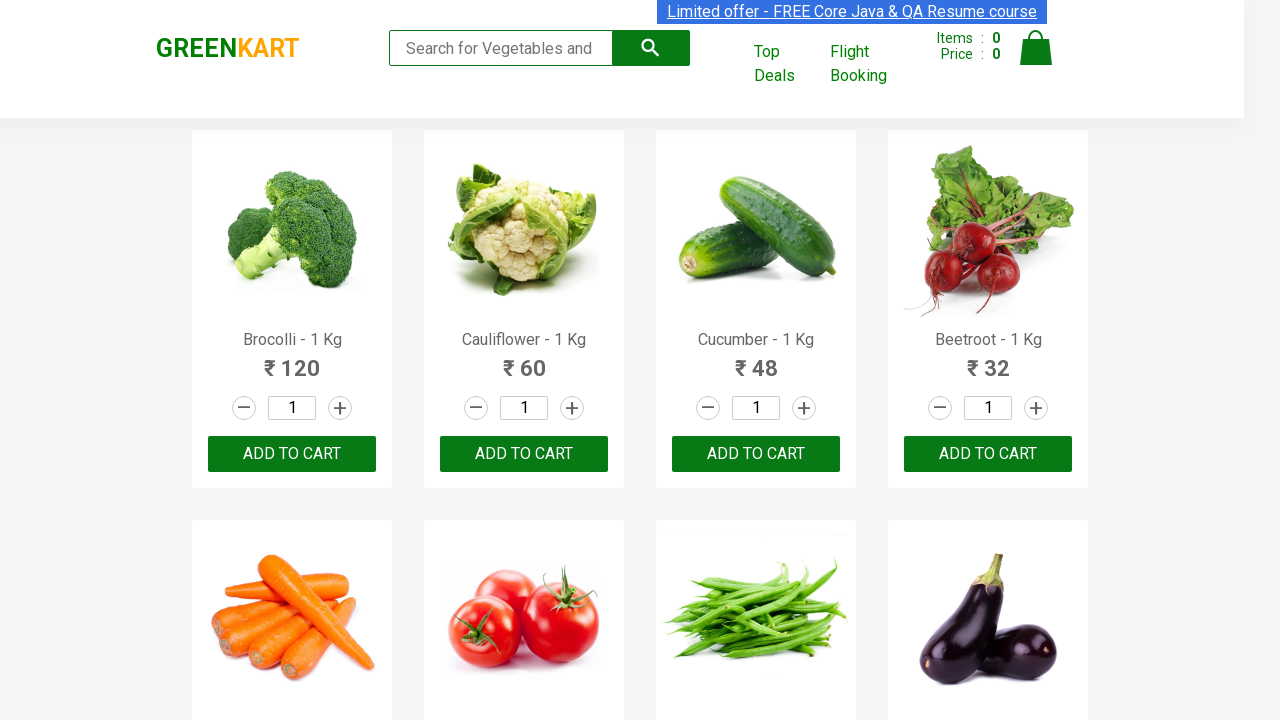

Clicked 'Add to Cart' button for Brocolli at (292, 454) on xpath=//div[@class='product-action']/button >> nth=0
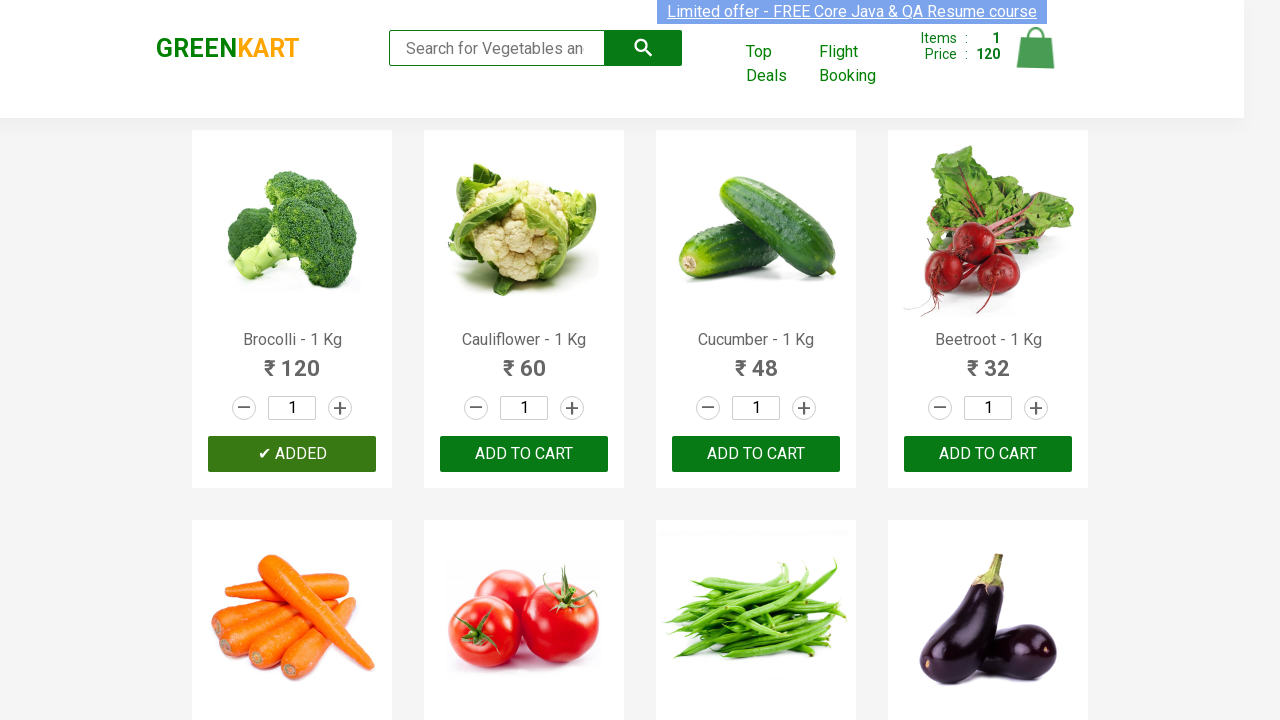

Clicked 'Add to Cart' button for Cucumber at (756, 454) on xpath=//div[@class='product-action']/button >> nth=2
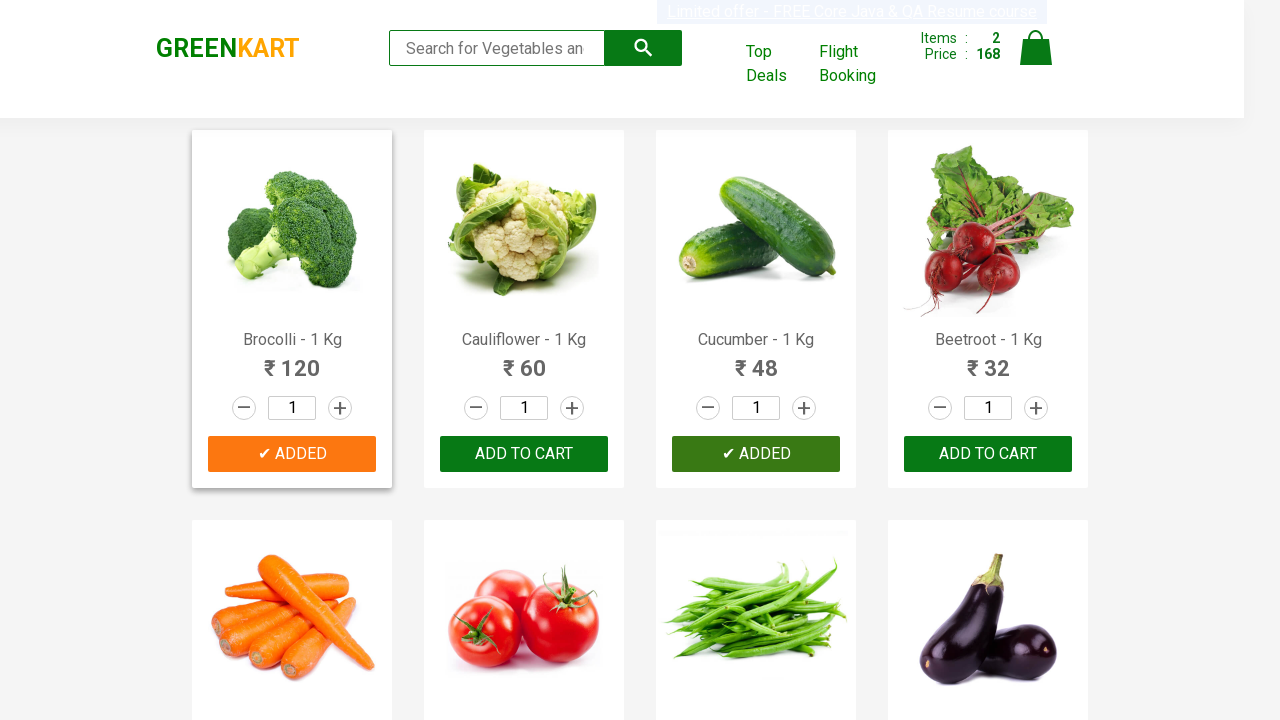

Clicked 'Add to Cart' button for Beetroot at (988, 454) on xpath=//div[@class='product-action']/button >> nth=3
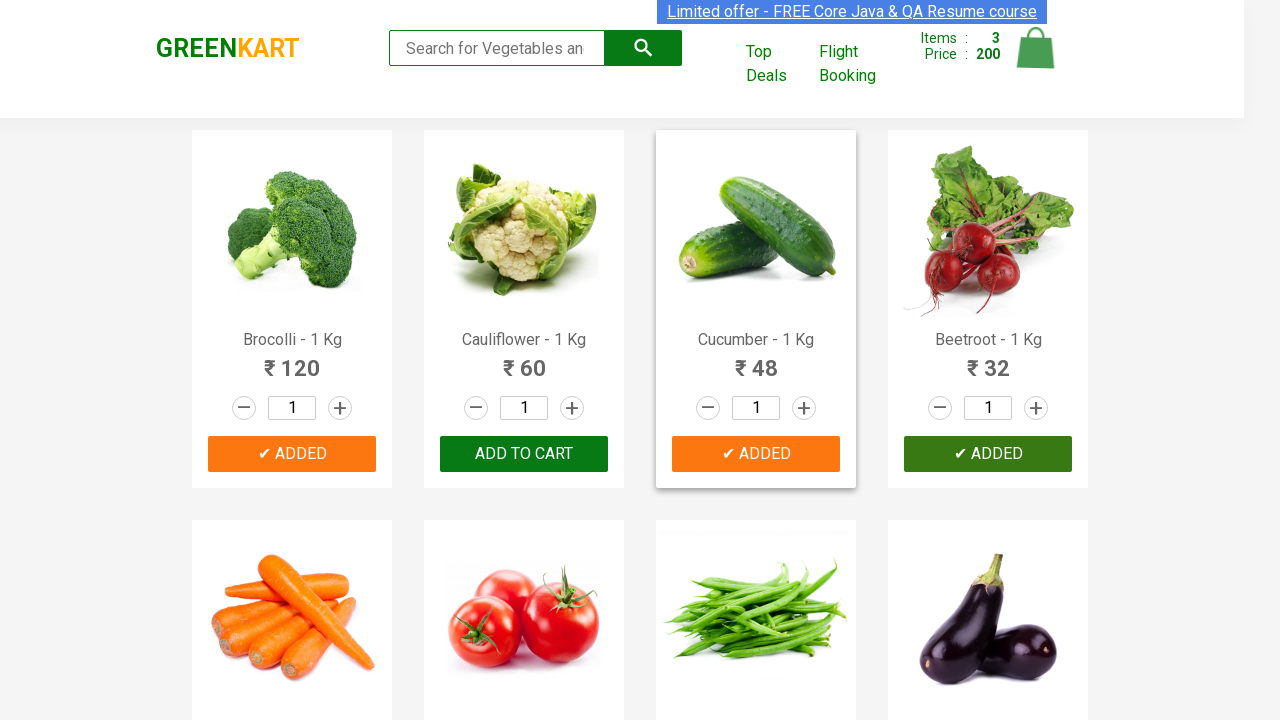

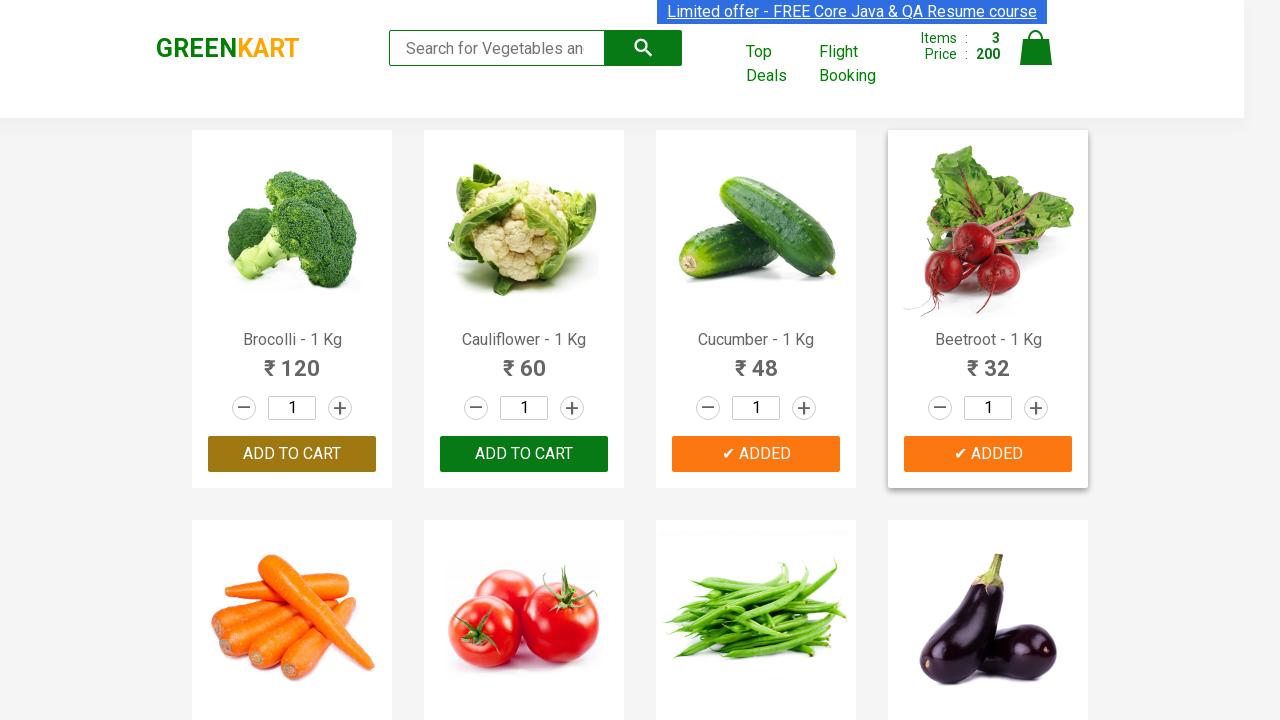